Tests multiple window handling by opening a new window, switching between parent and child windows, and extracting text from both

Starting URL: https://the-internet.herokuapp.com/

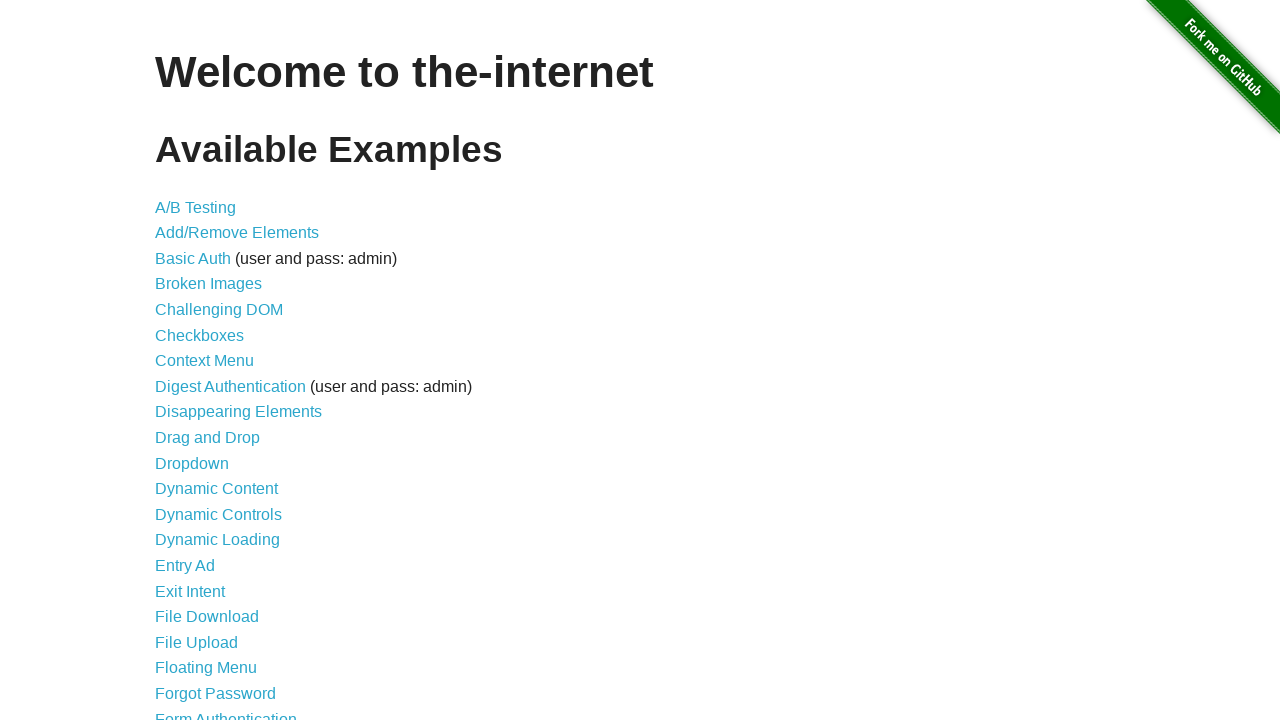

Waited for page to load - welcome heading found
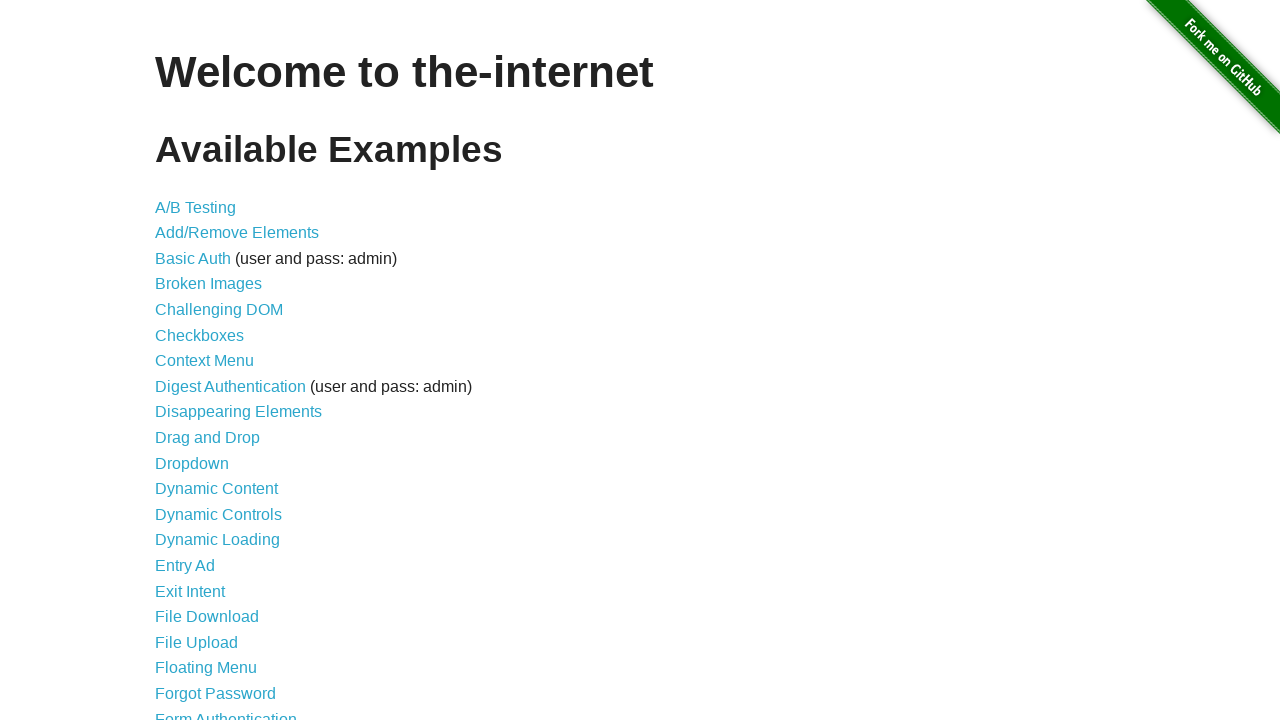

Scrolled down 500 pixels on the page
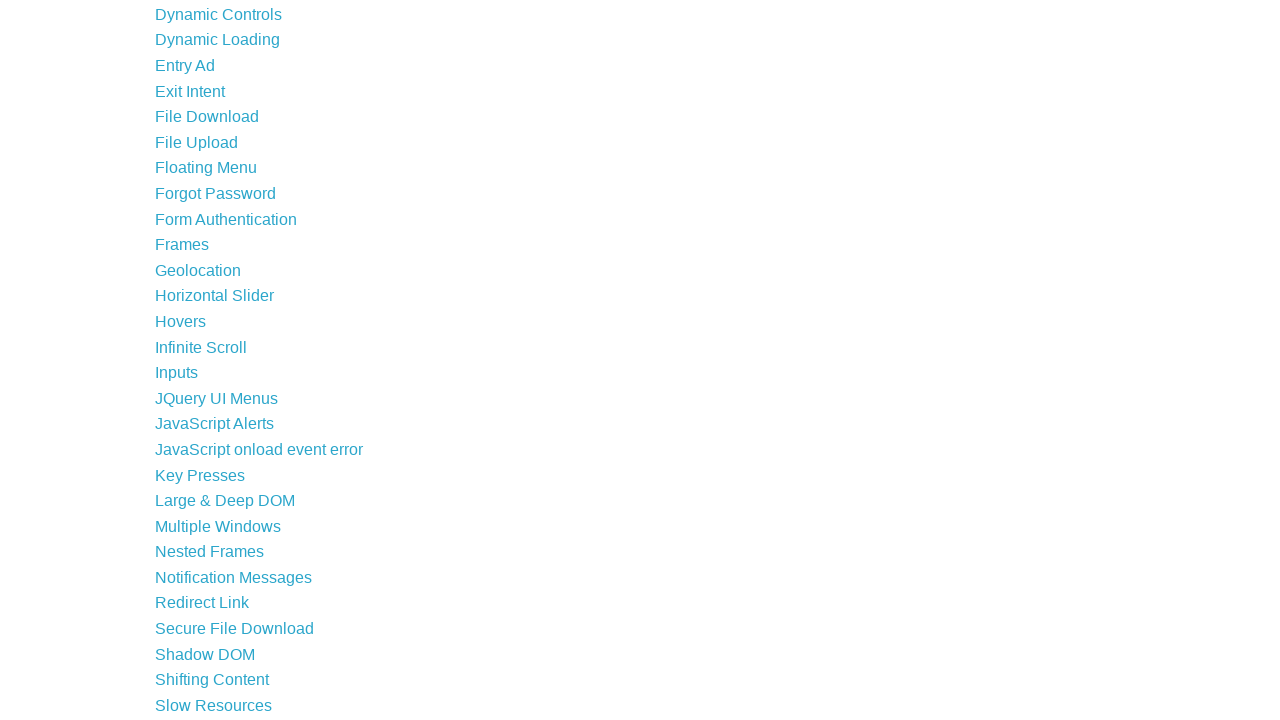

Clicked on Multiple Windows link at (218, 526) on text=Multiple Windows
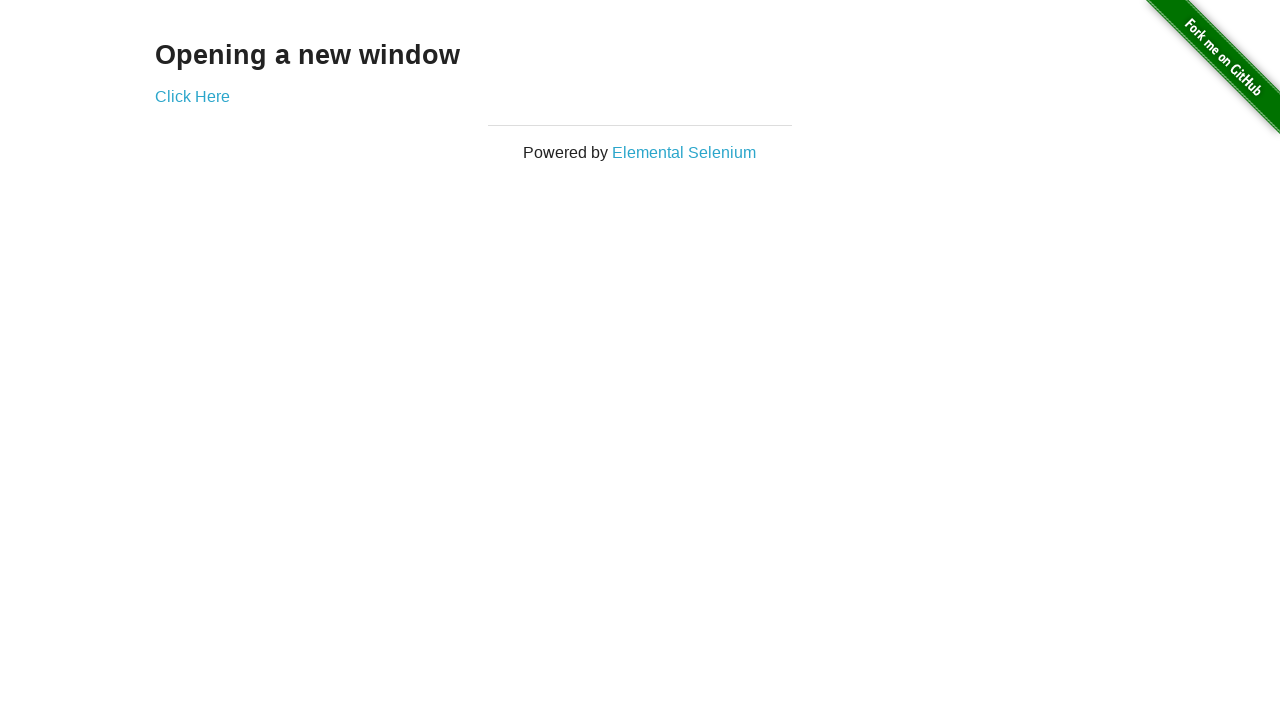

Clicked 'Click Here' link and new window opened at (192, 96) on text=Click Here
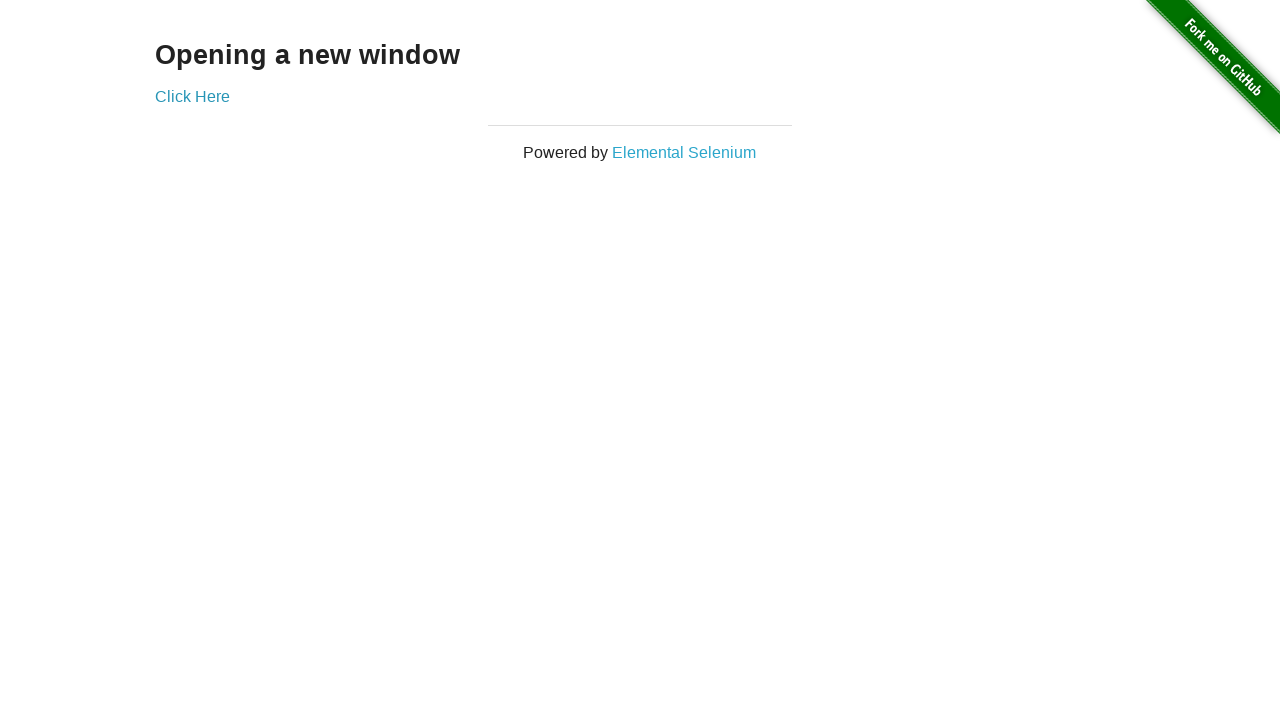

Extracted text from child window
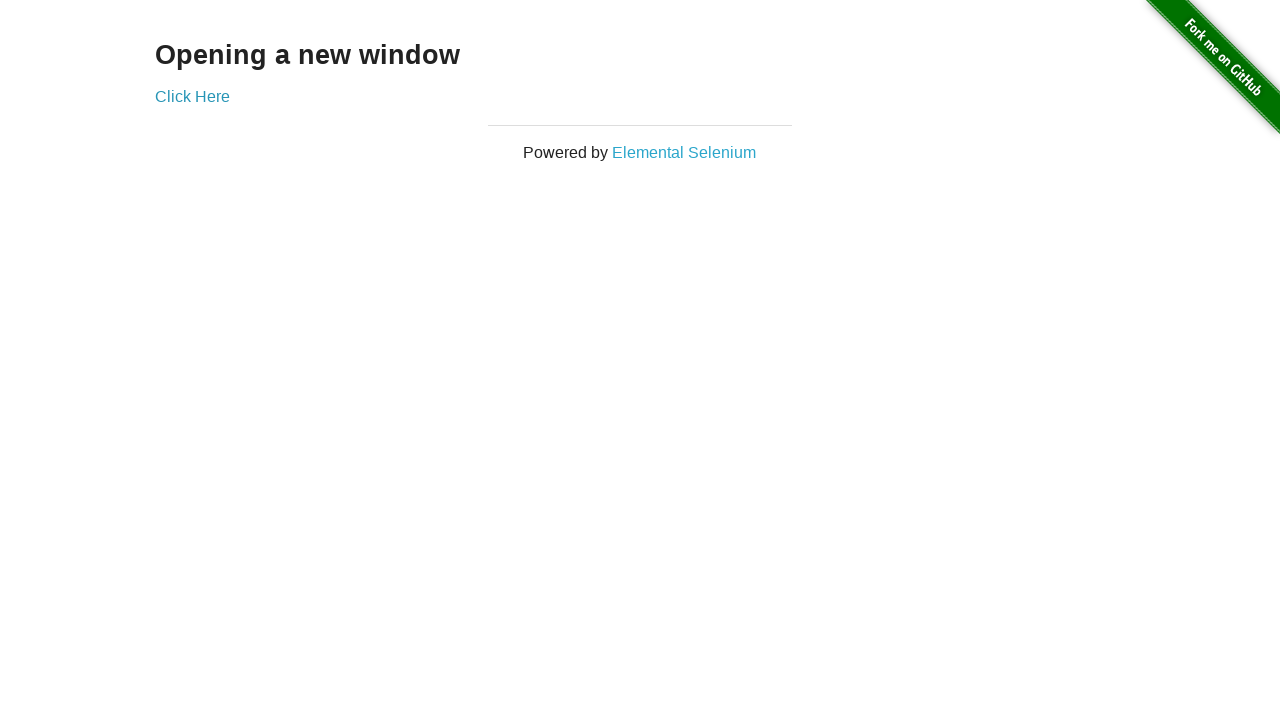

Extracted text from parent window heading
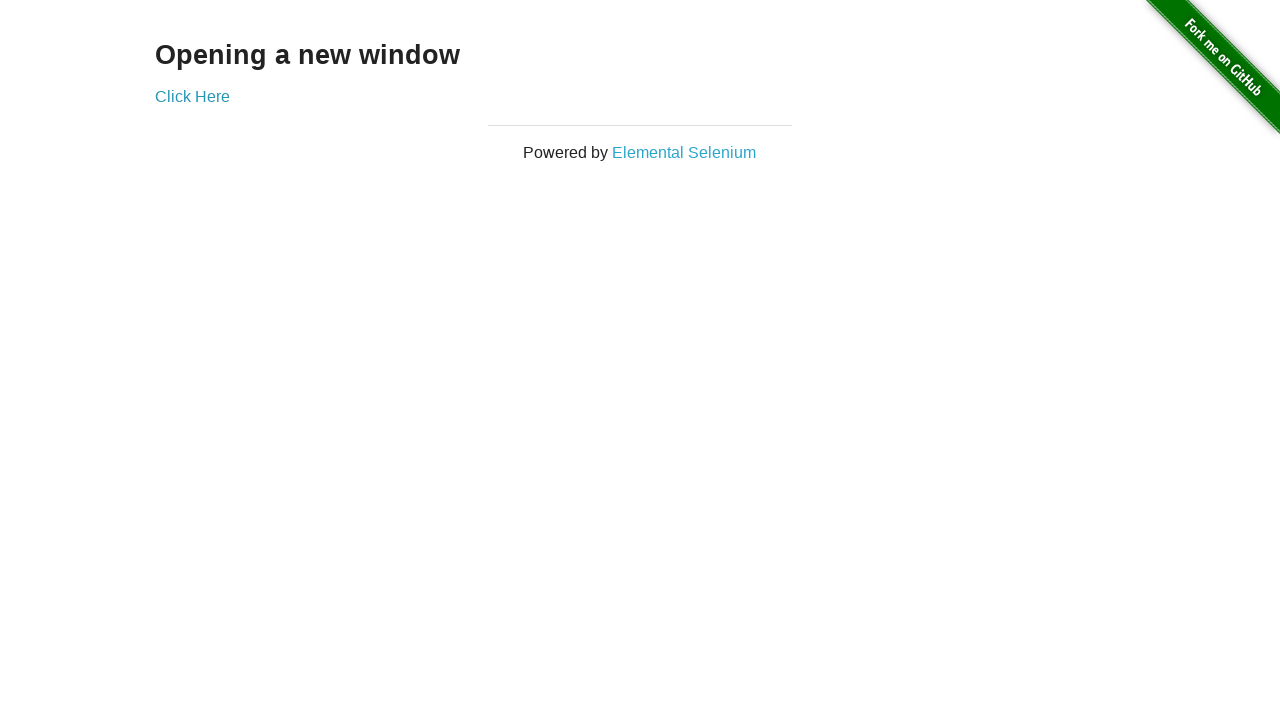

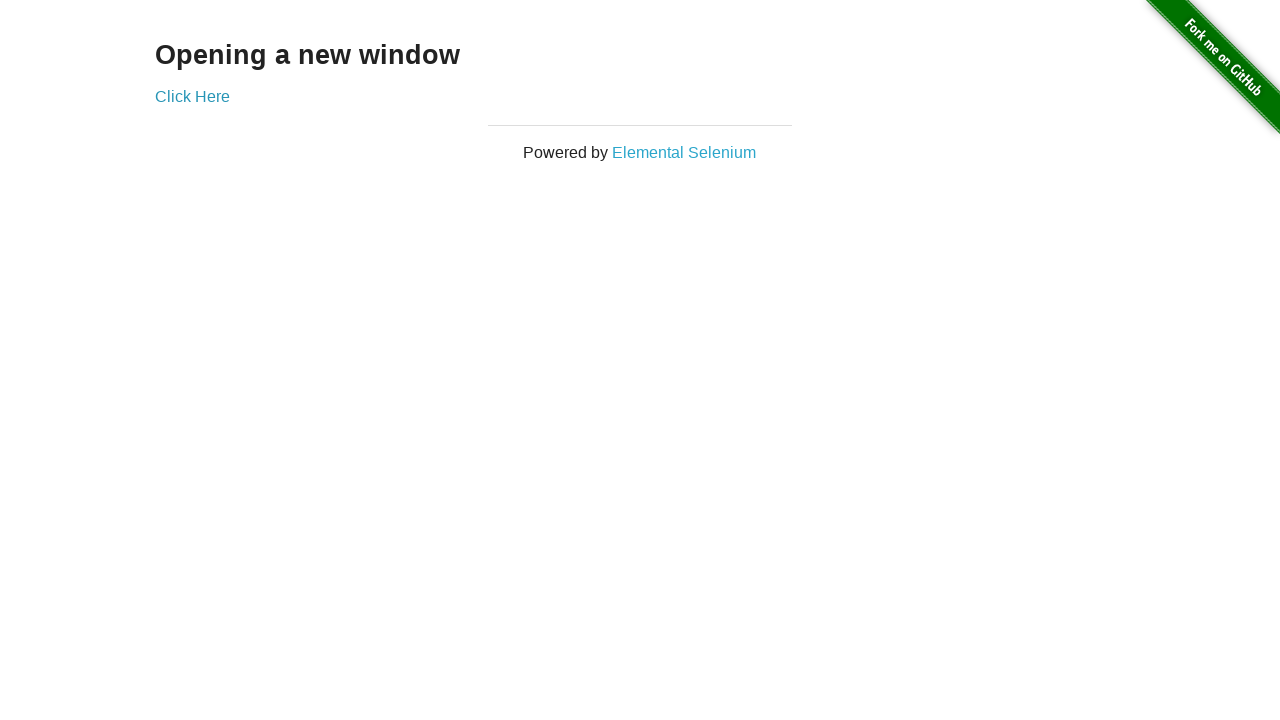